Tests dynamic controls functionality by toggling a checkbox visibility twice using the Toggle Checkbox button

Starting URL: https://training-support.net/webelements/dynamic-controls

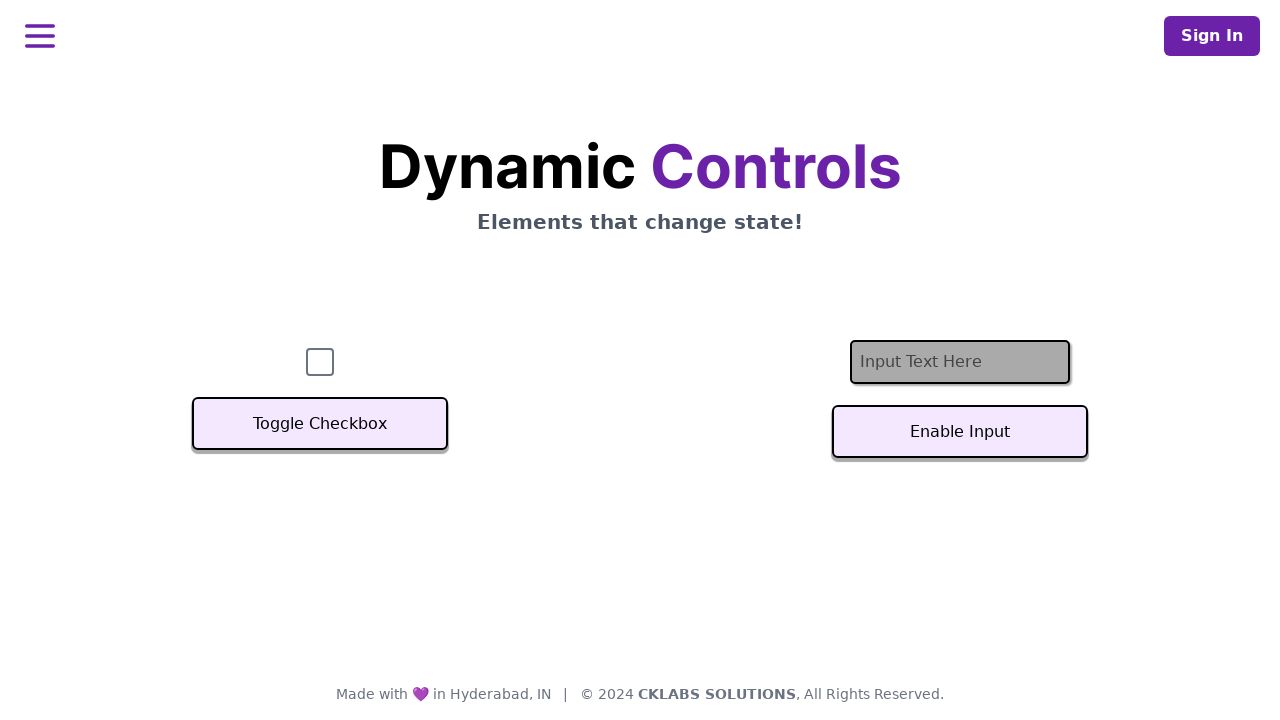

Waited for checkbox to be visible initially
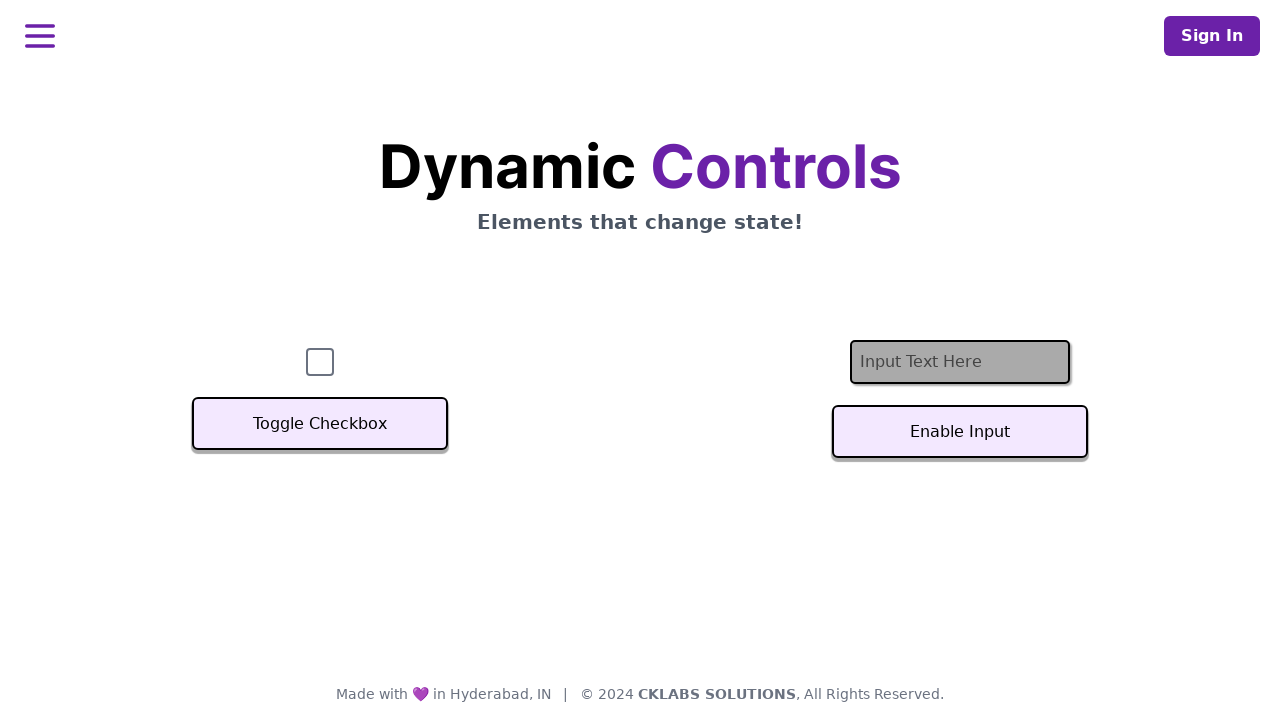

Clicked Toggle Checkbox button to hide the checkbox at (320, 424) on xpath=//button[text()='Toggle Checkbox']
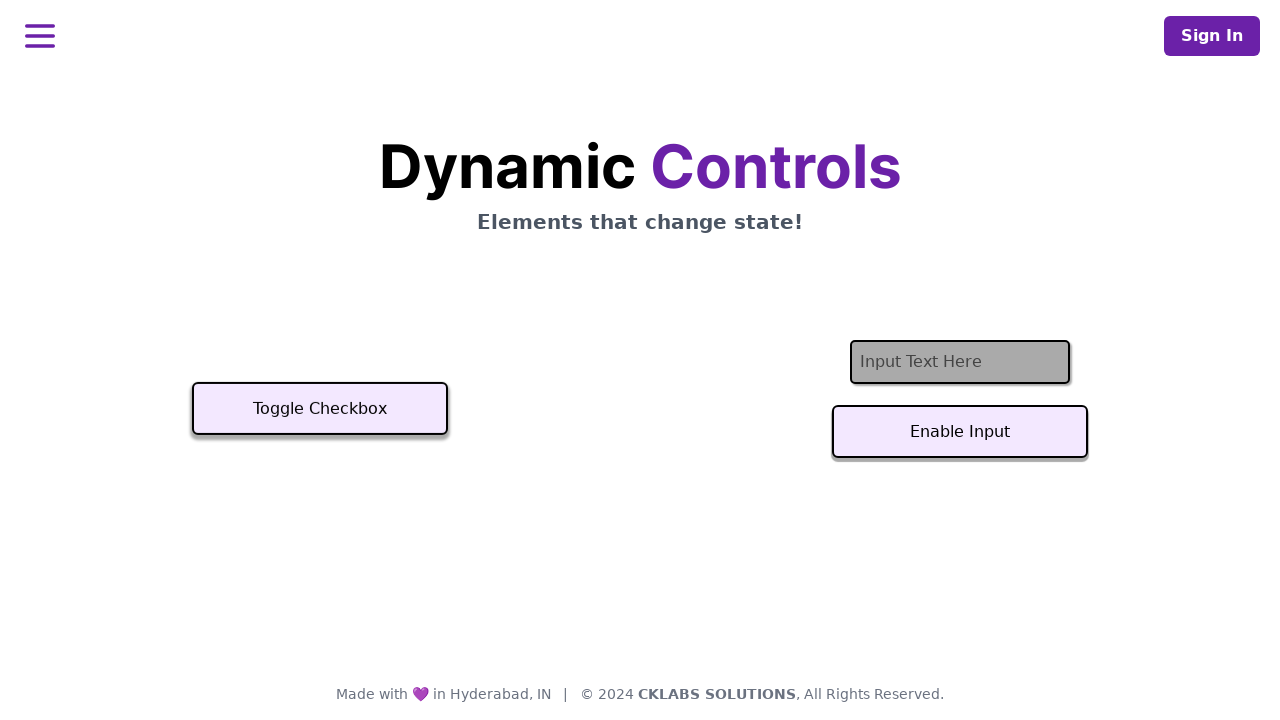

Waited for toggle action to complete
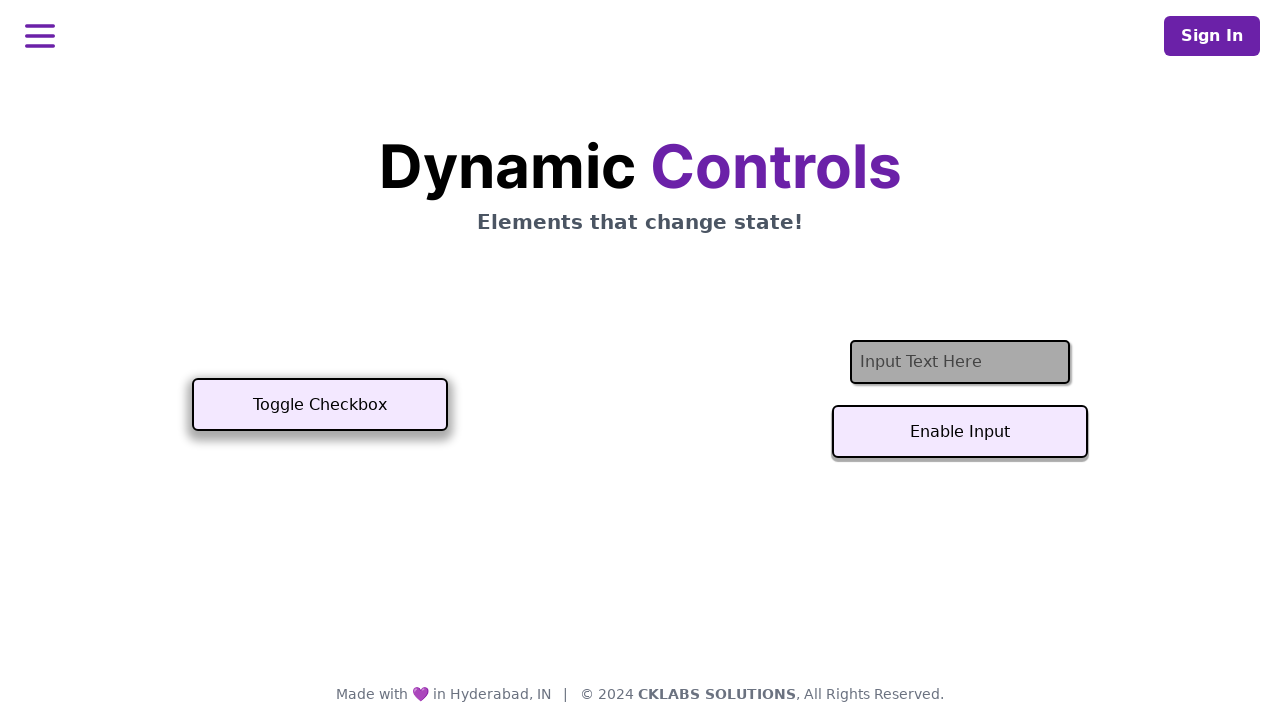

Clicked Toggle Checkbox button again to show the checkbox at (320, 405) on xpath=//button[text()='Toggle Checkbox']
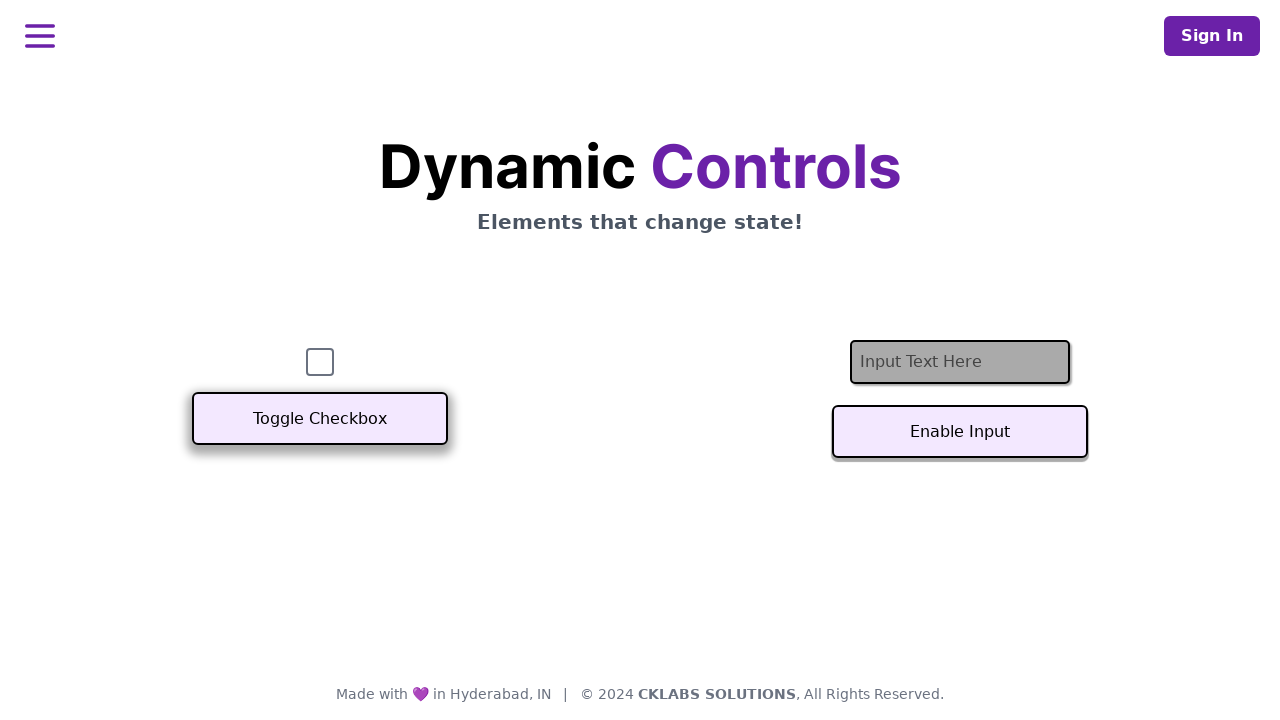

Waited for checkbox to reappear after second toggle
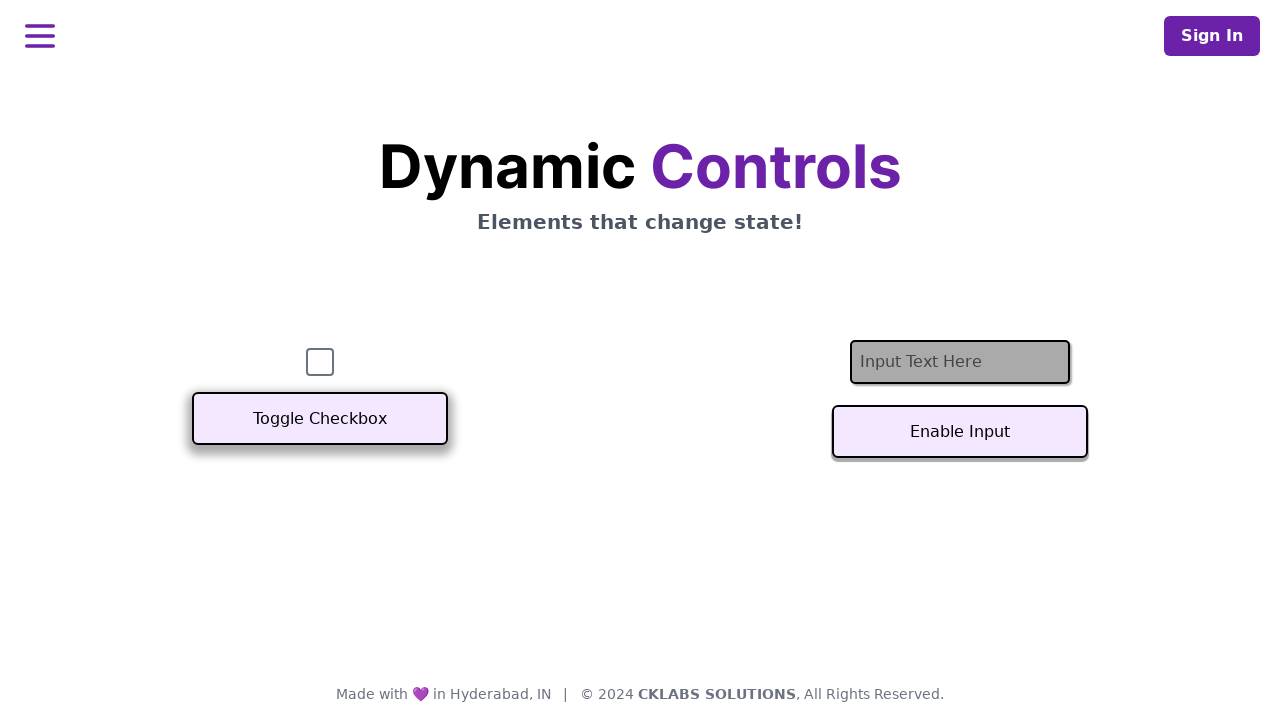

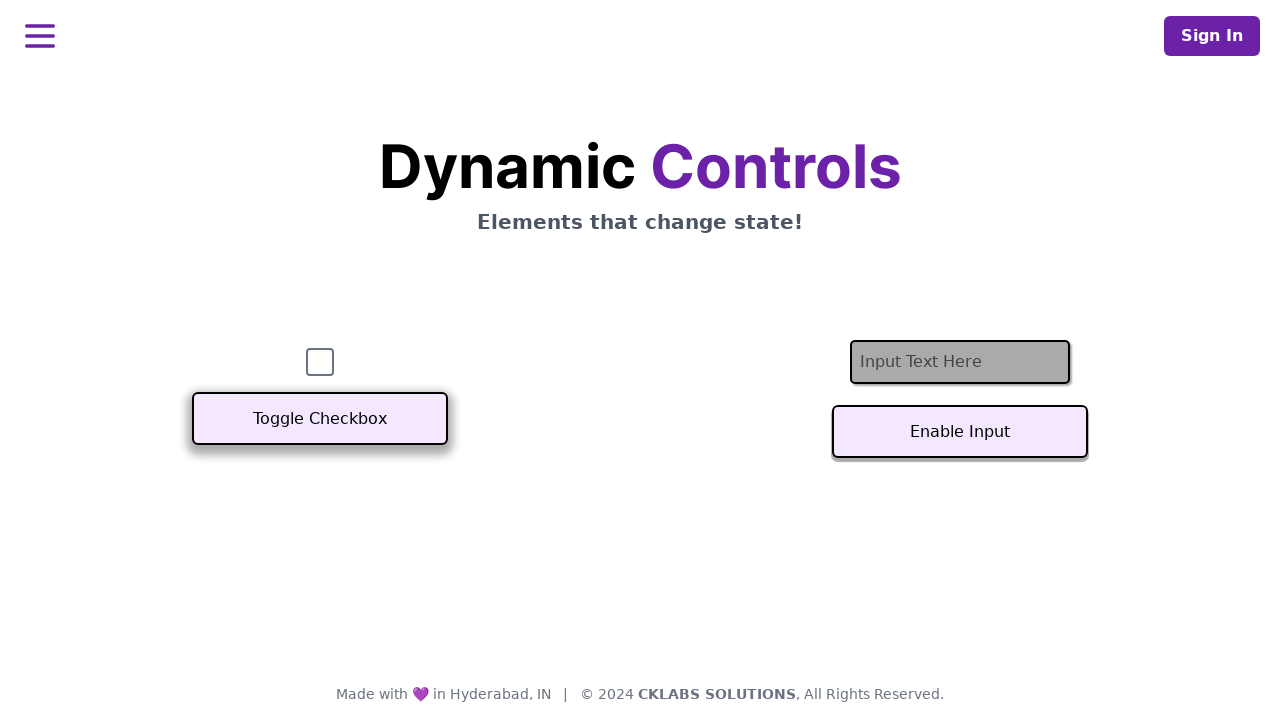